Tests prompt dialog handling by clicking a prompt button, entering a name, and verifying the entered name appears in the output

Starting URL: https://atidcollege.co.il/Xamples/ex_switch_navigation.html

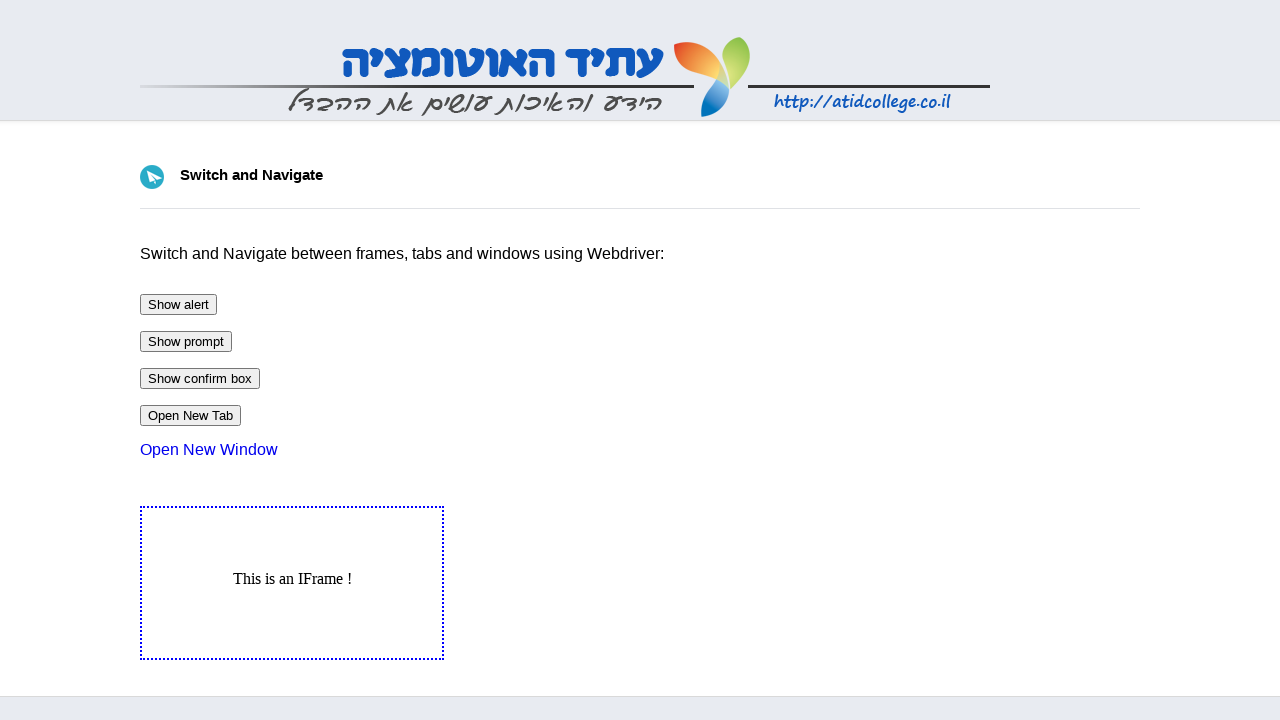

Set up prompt dialog handler to accept with name 'Tamir'
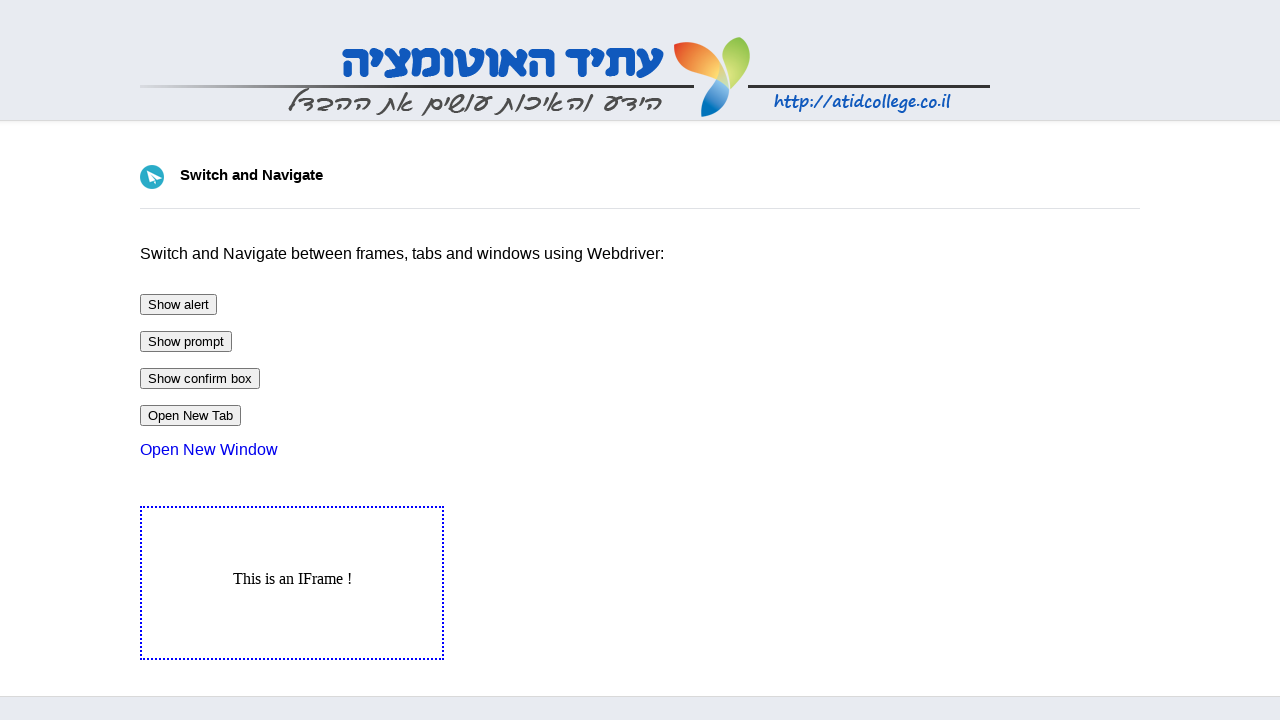

Clicked the prompt button at (186, 342) on [id='btnPrompt']
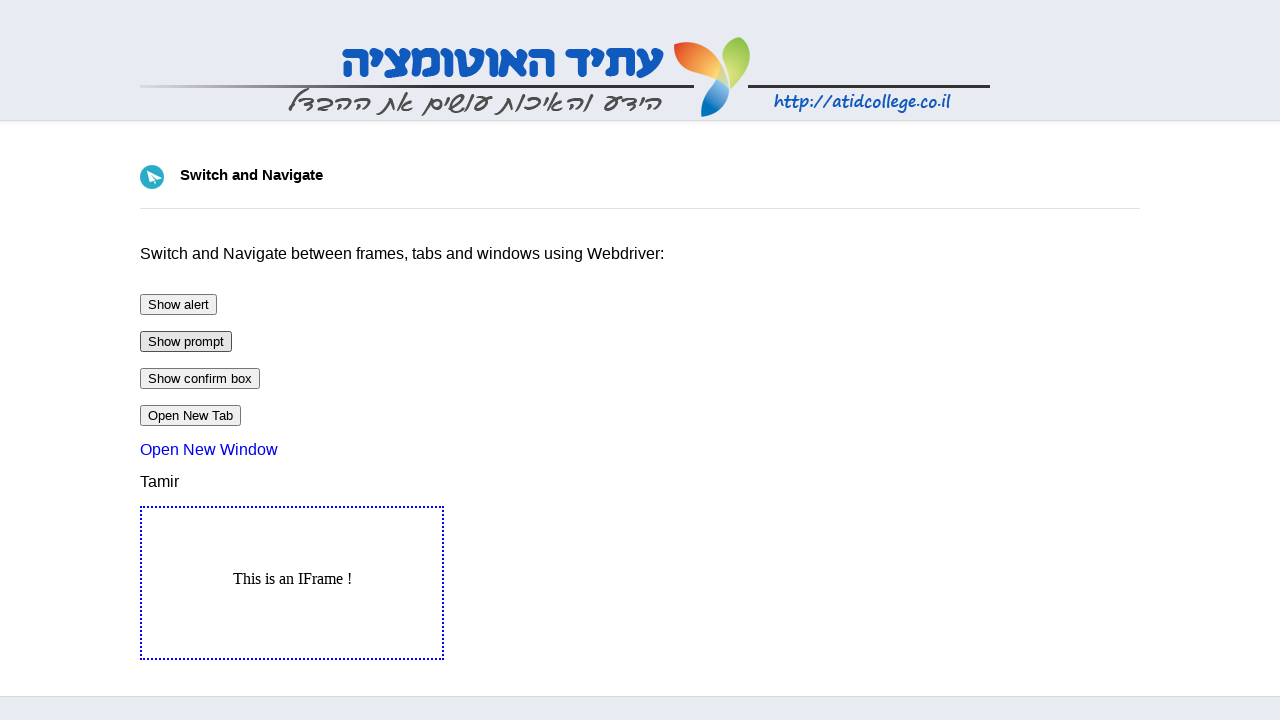

Output element loaded and is visible
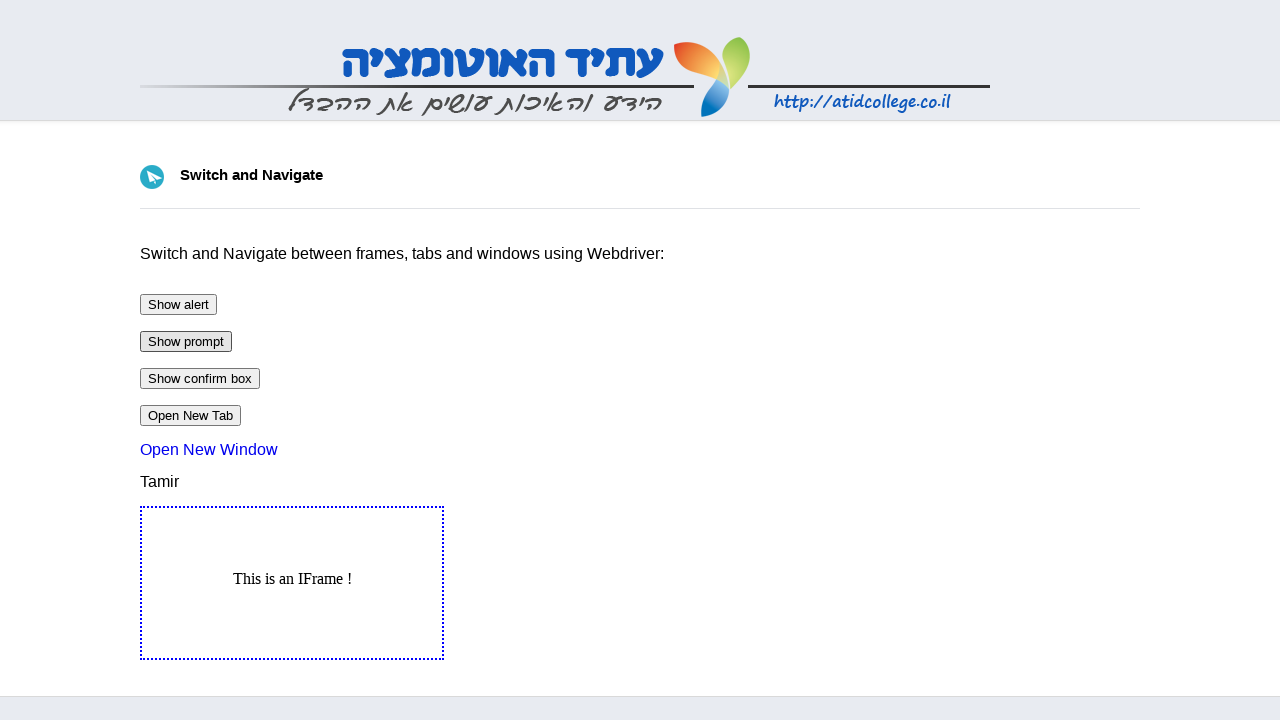

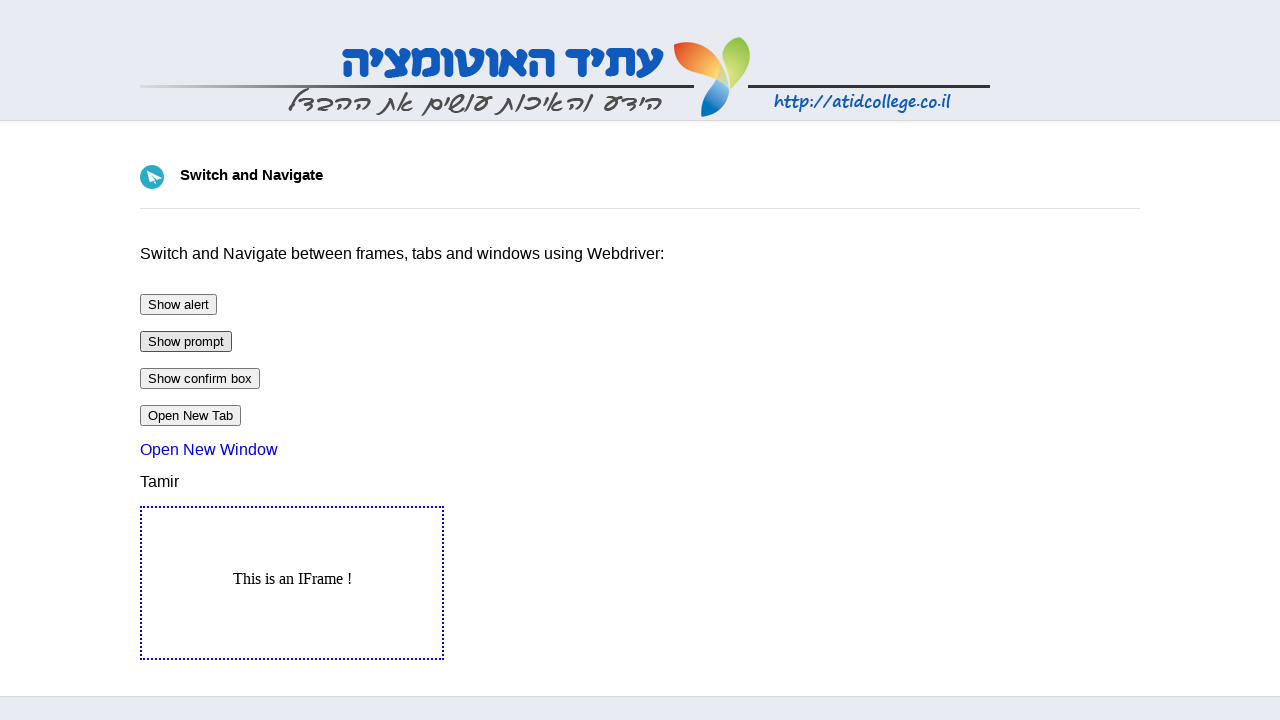